Tests browser navigation by visiting a sequence of 5 different websites to verify page loading functionality

Starting URL: https://demo.nopcommerce.com/

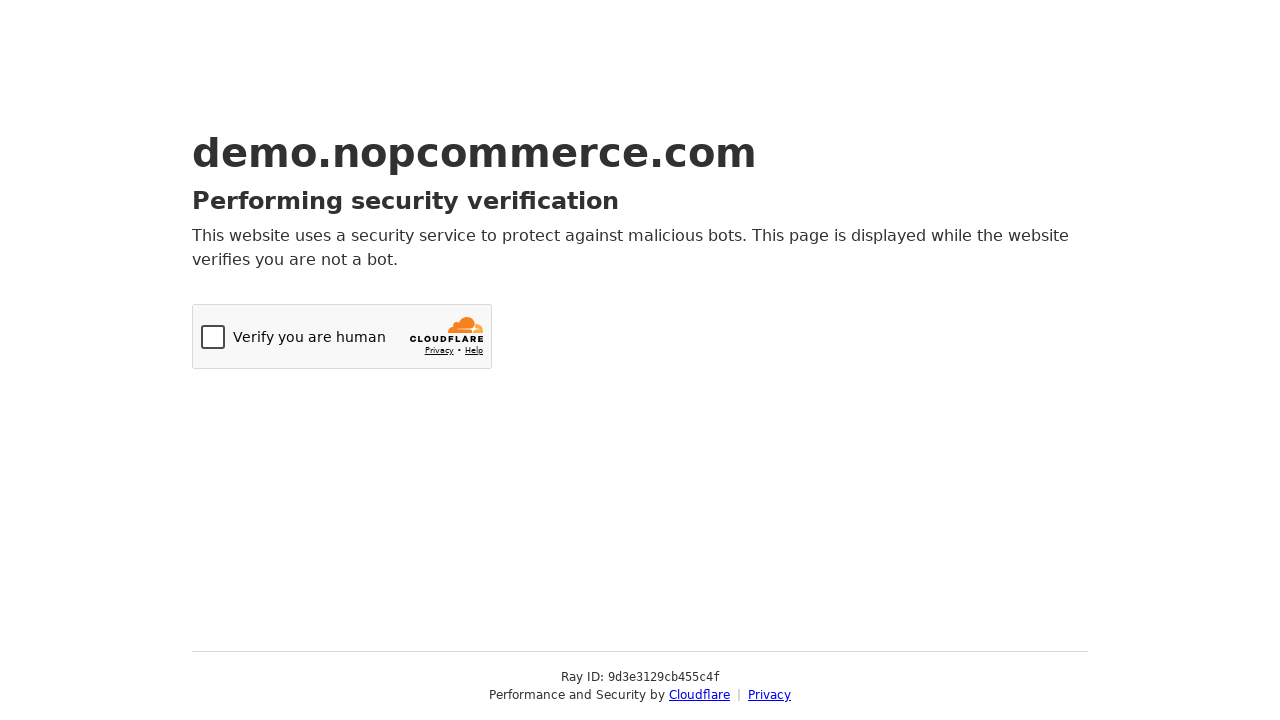

Navigated to Barclays website
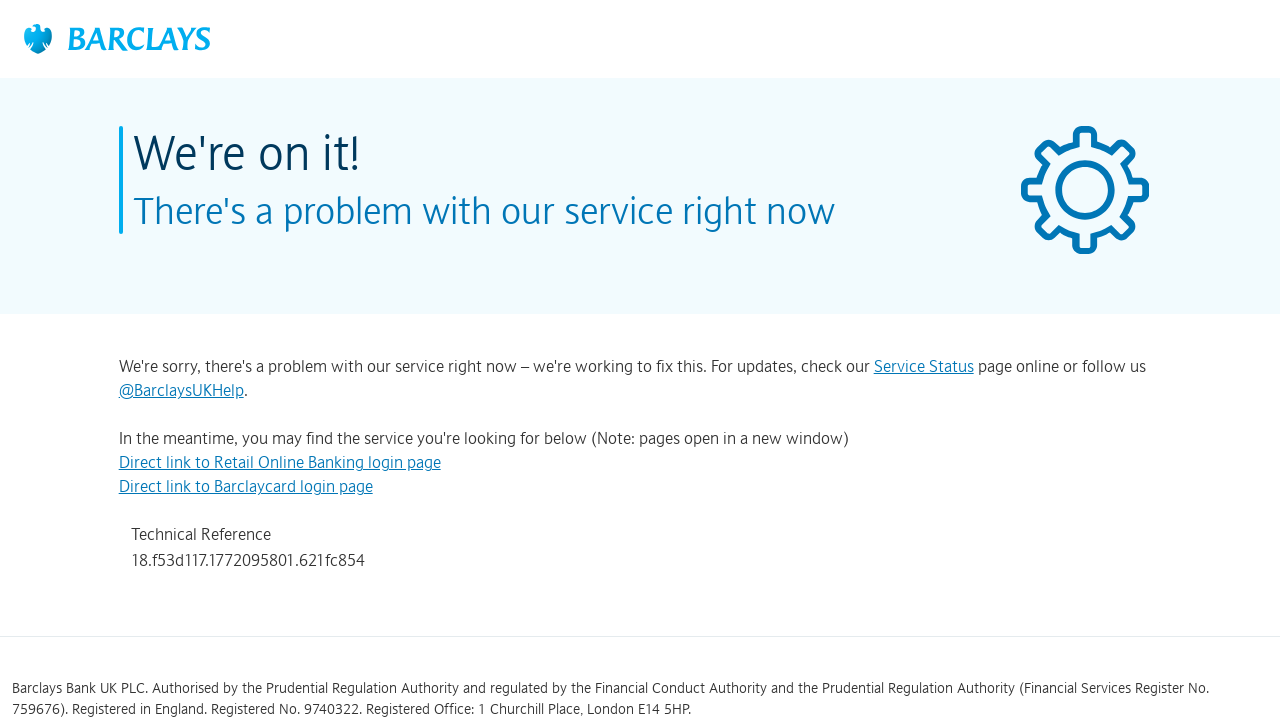

Navigated to WCHT website
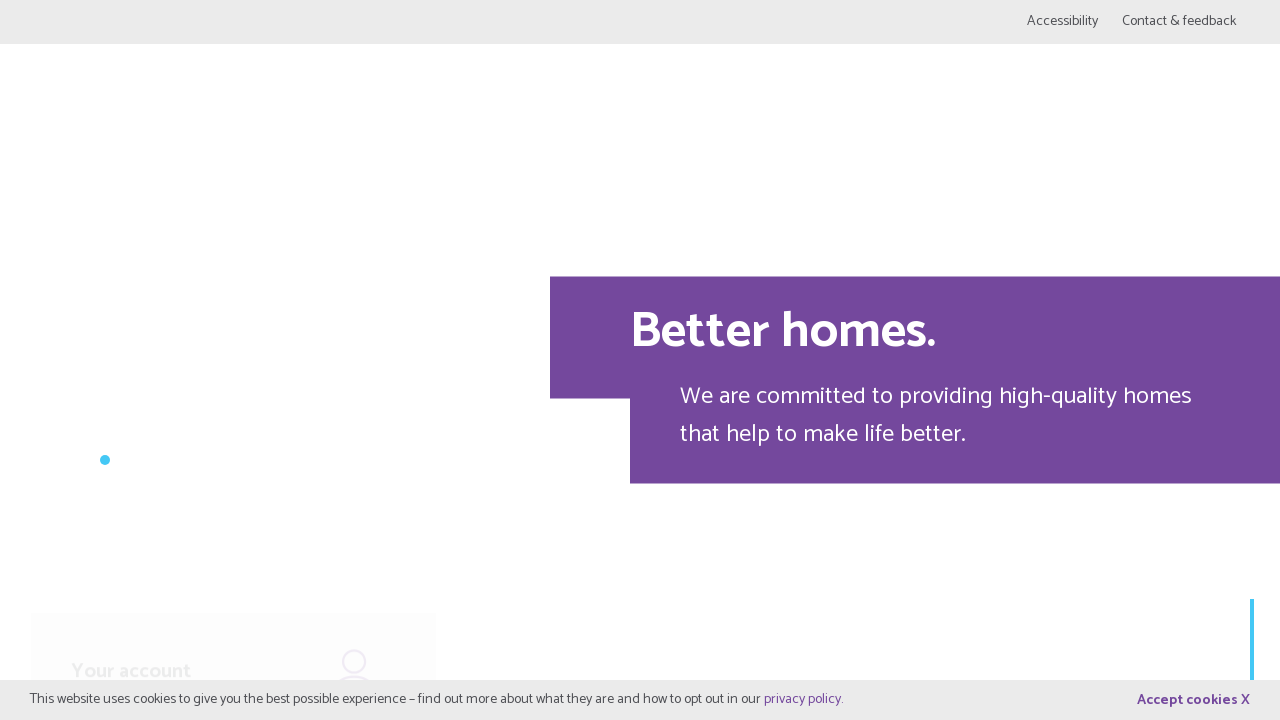

Navigated to Harrow Council website
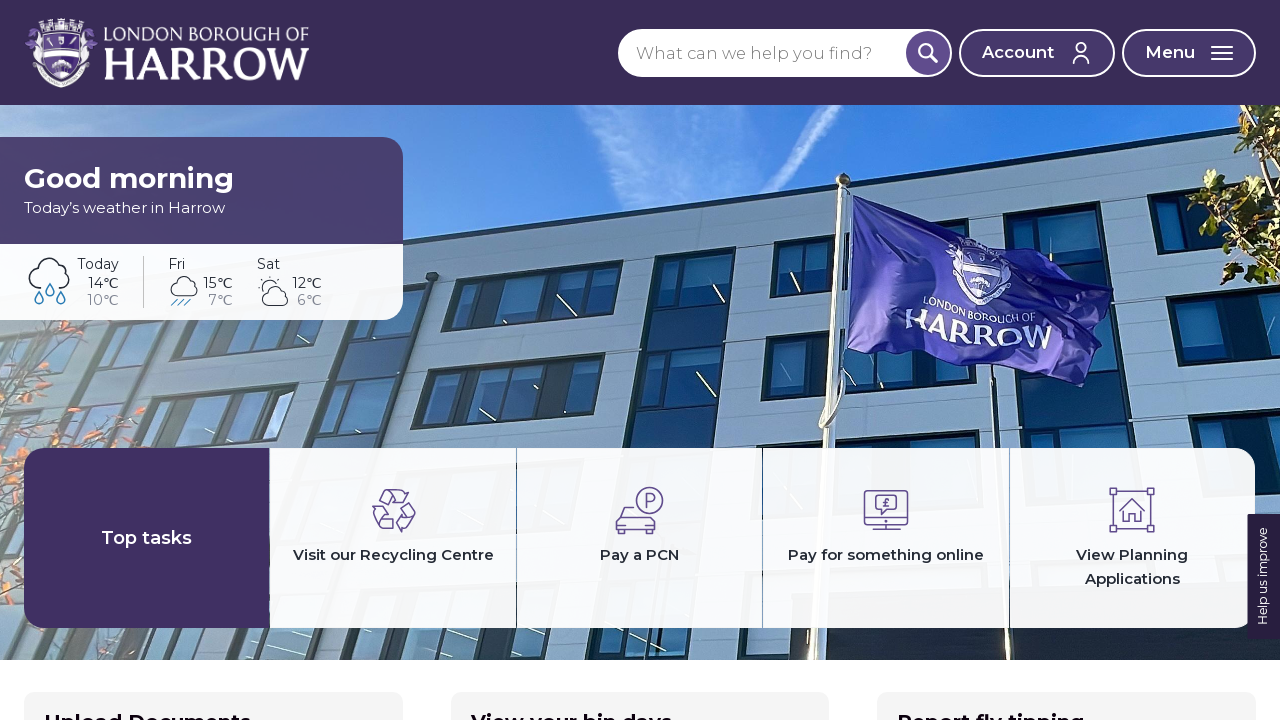

Navigated to X-Cart website
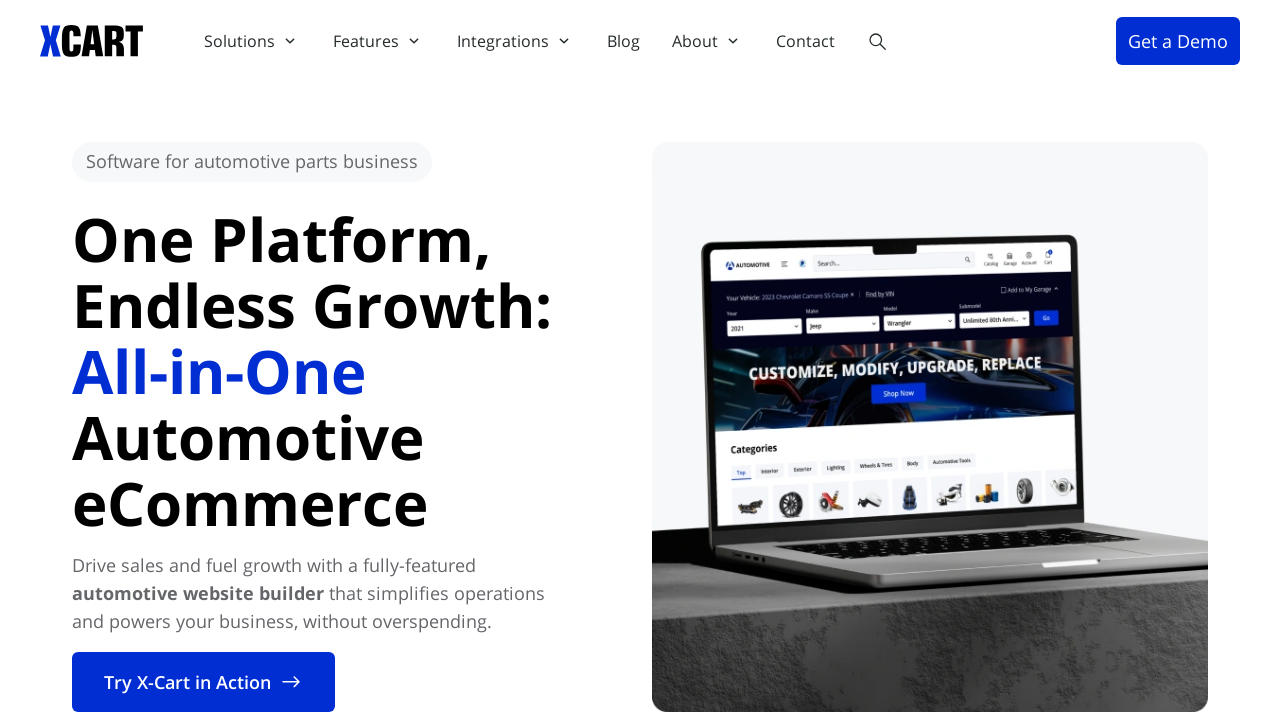

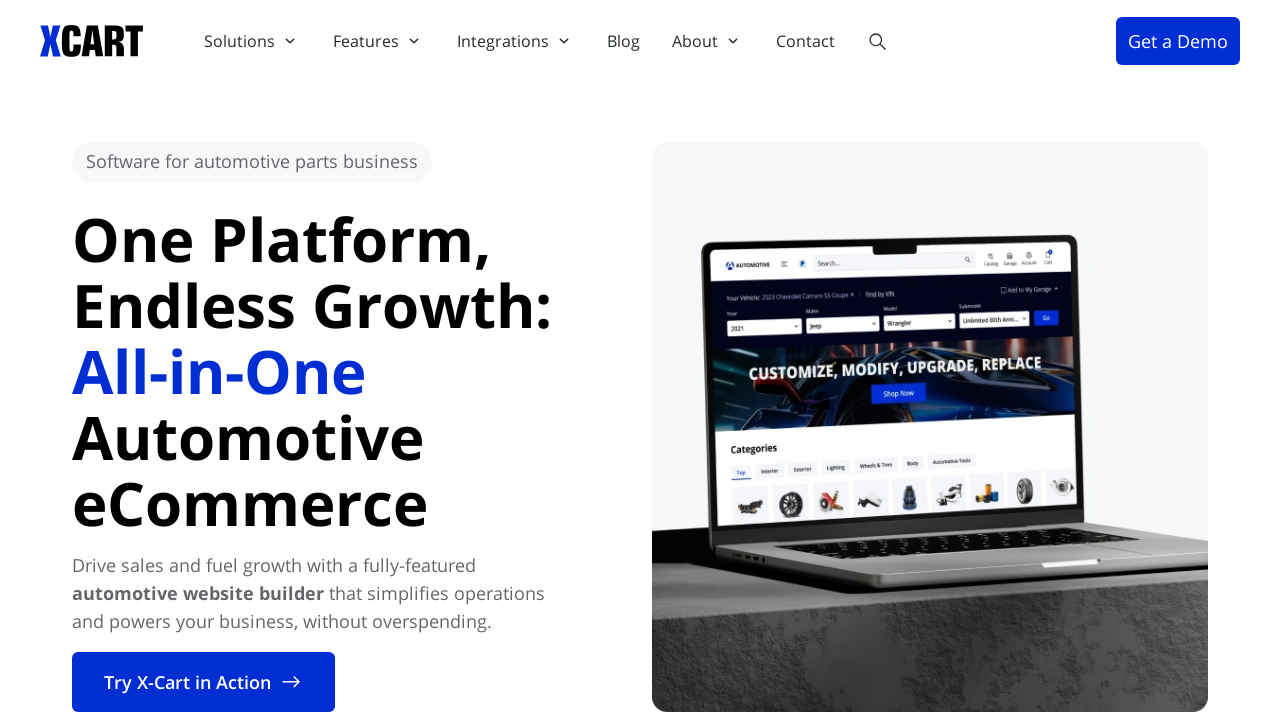